Tests tab/window handling by clicking buttons to open new tabs, switching between them, and verifying content in each tab

Starting URL: https://training-support.net/webelements/tabs

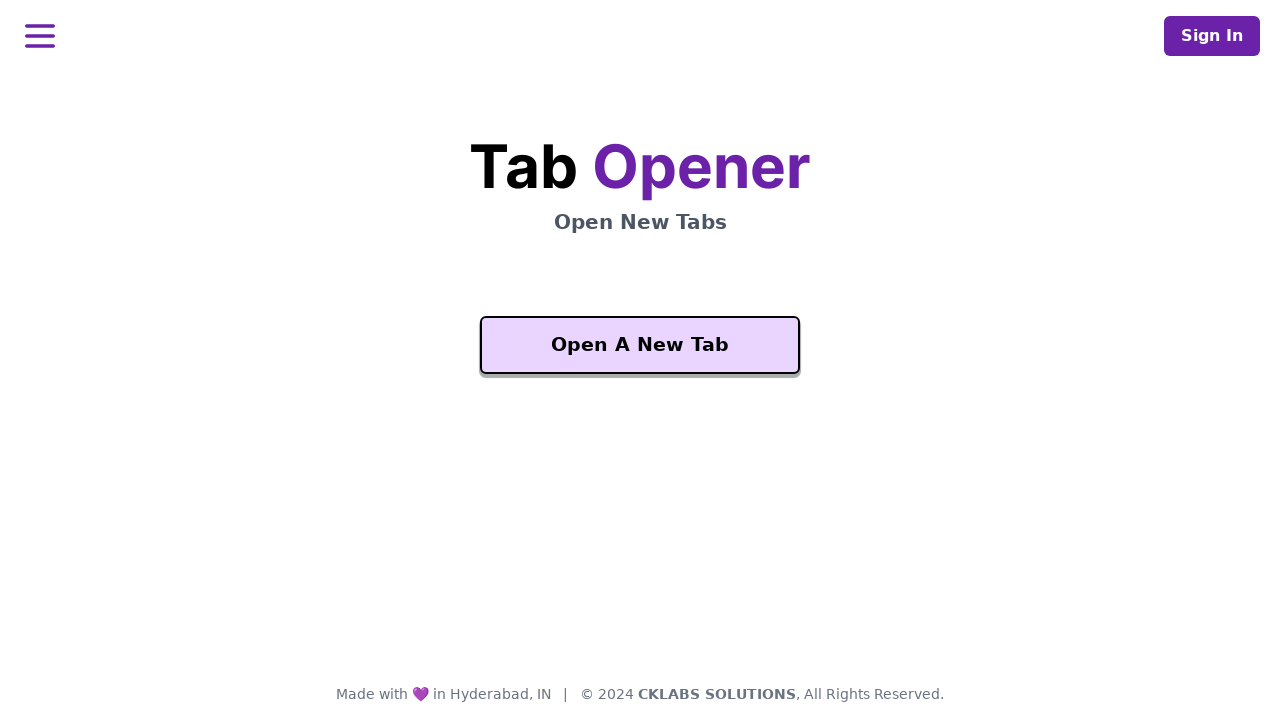

Clicked 'Open' button to open first new tab at (640, 345) on xpath=//button[contains(text(),'Open')]
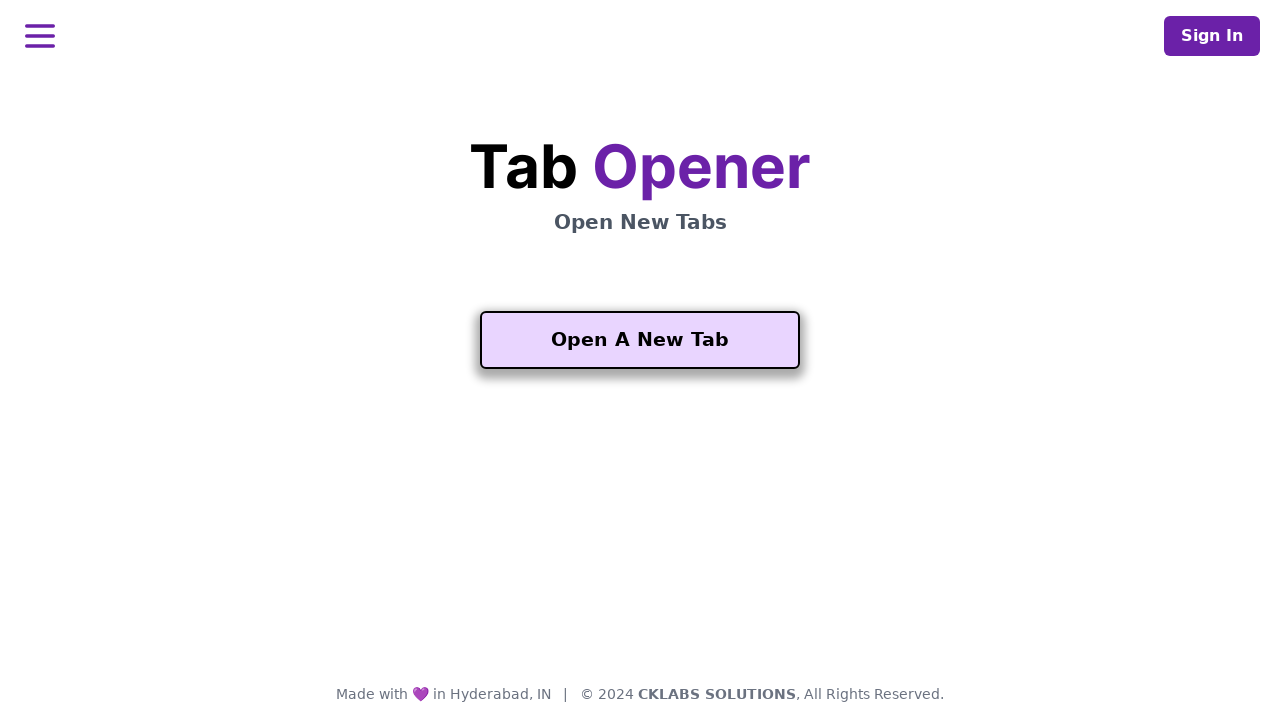

Waited 1 second for new tab to open
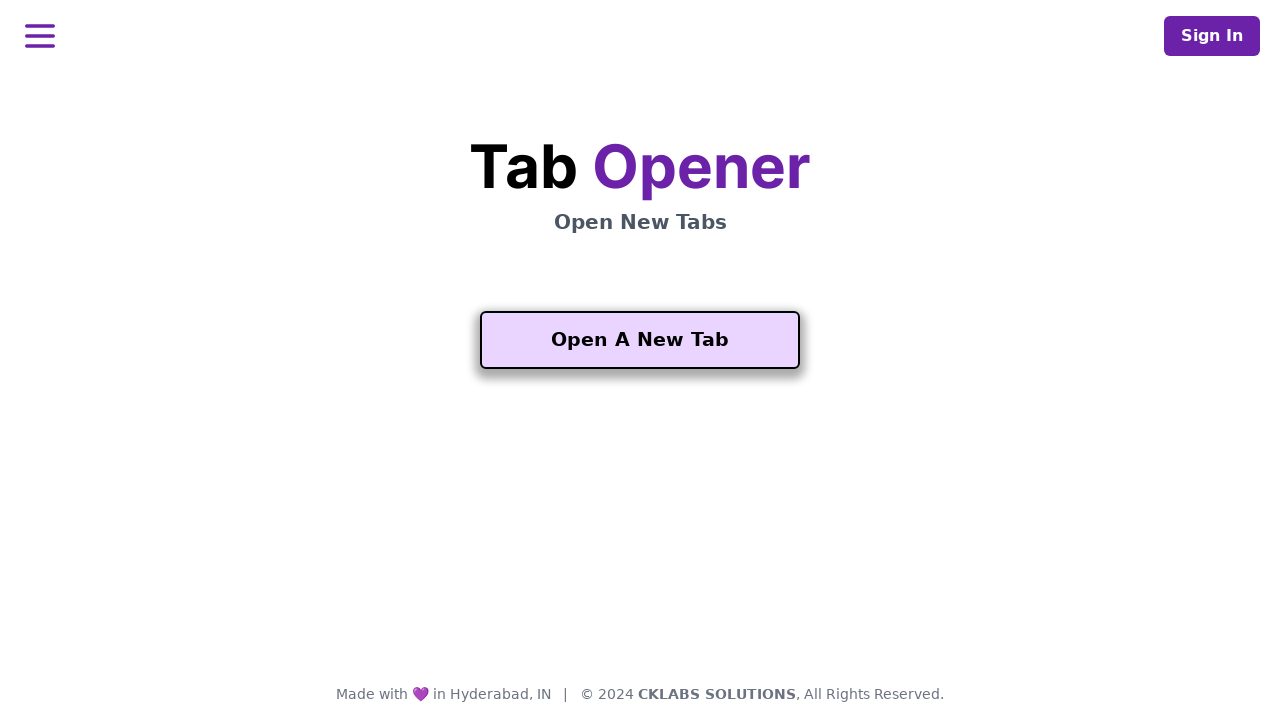

Retrieved list of all open pages/tabs
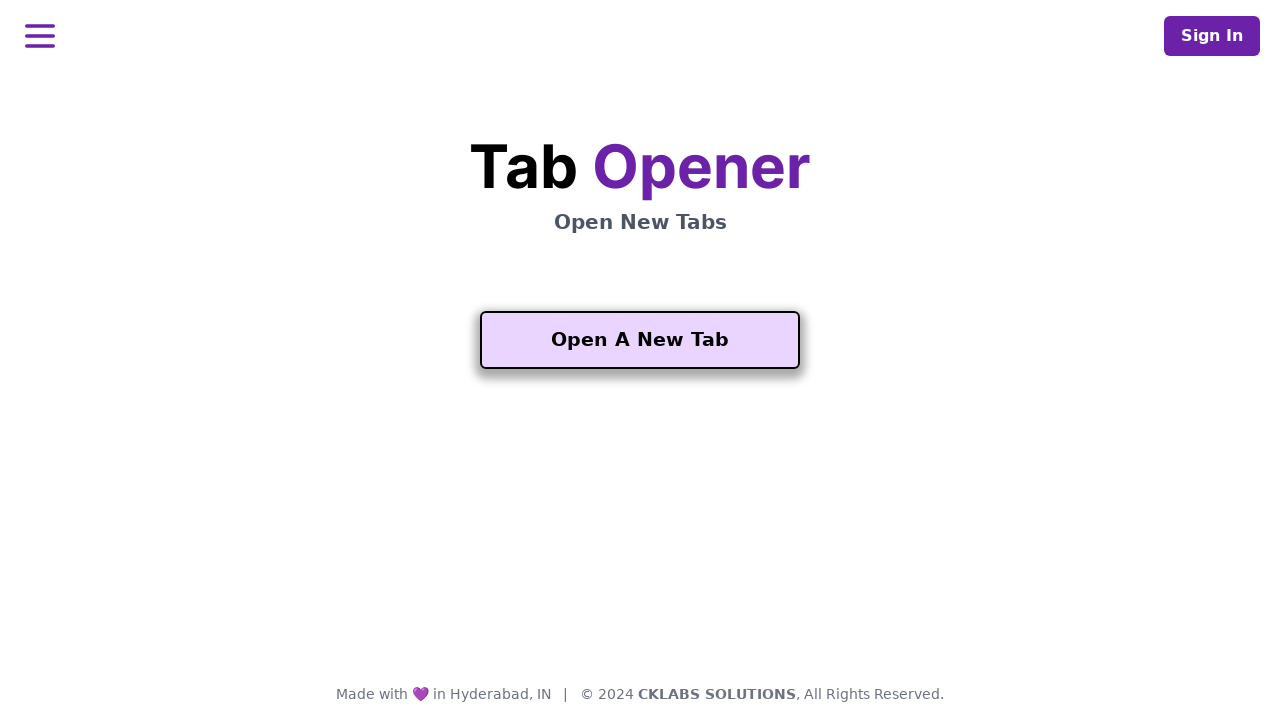

Switched to newly opened tab (last in list)
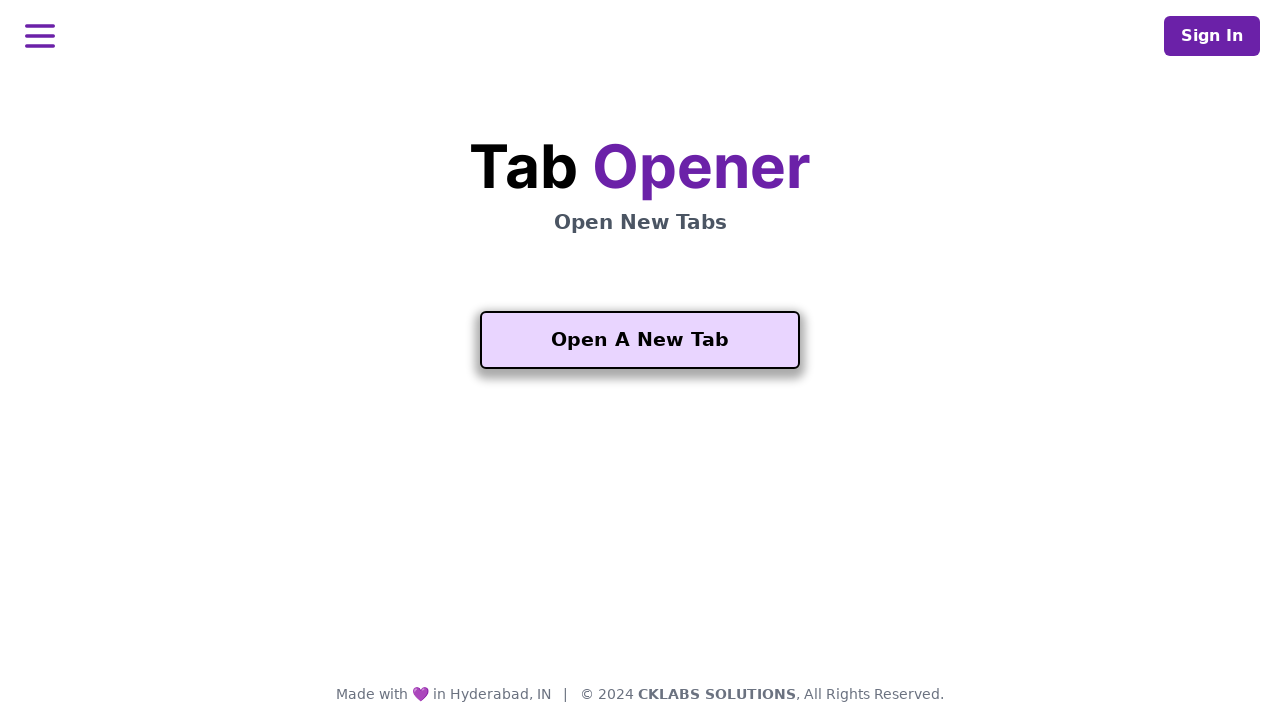

Verified content loaded in new tab - h2.mt-5 element found
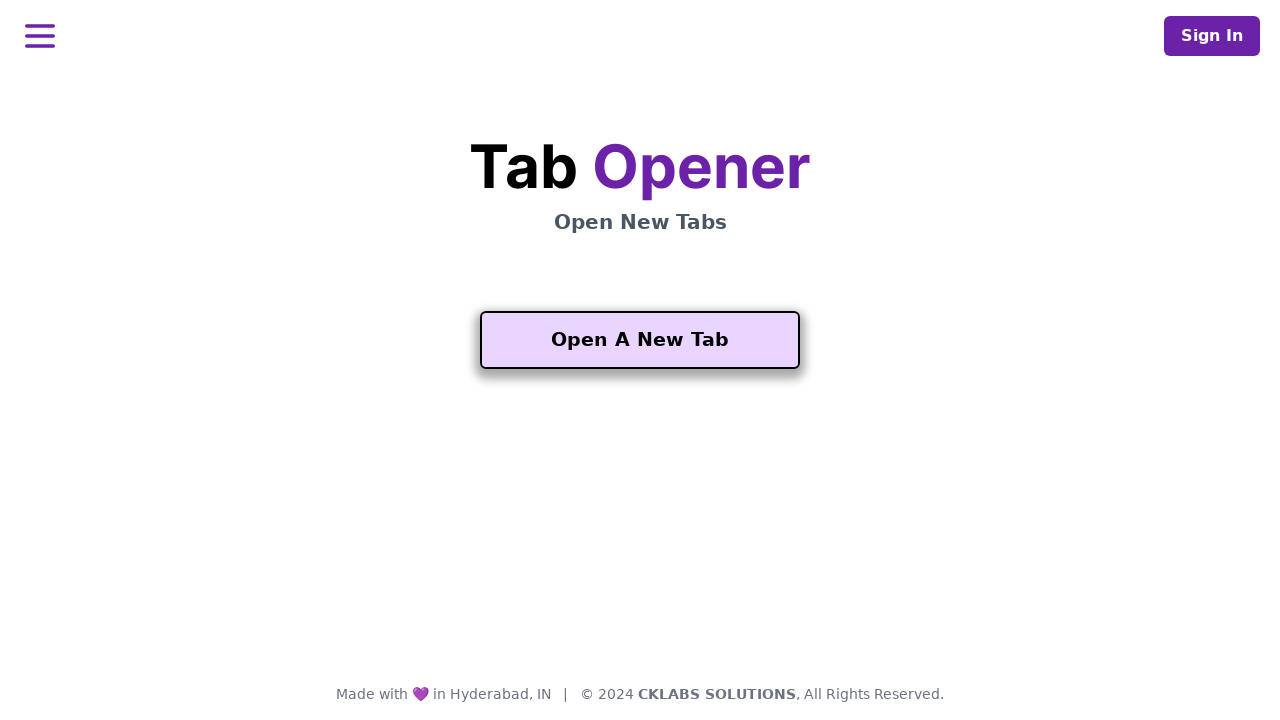

Clicked 'Open' button to open second new tab from current tab at (640, 552) on xpath=//button[contains(text(),'Open')]
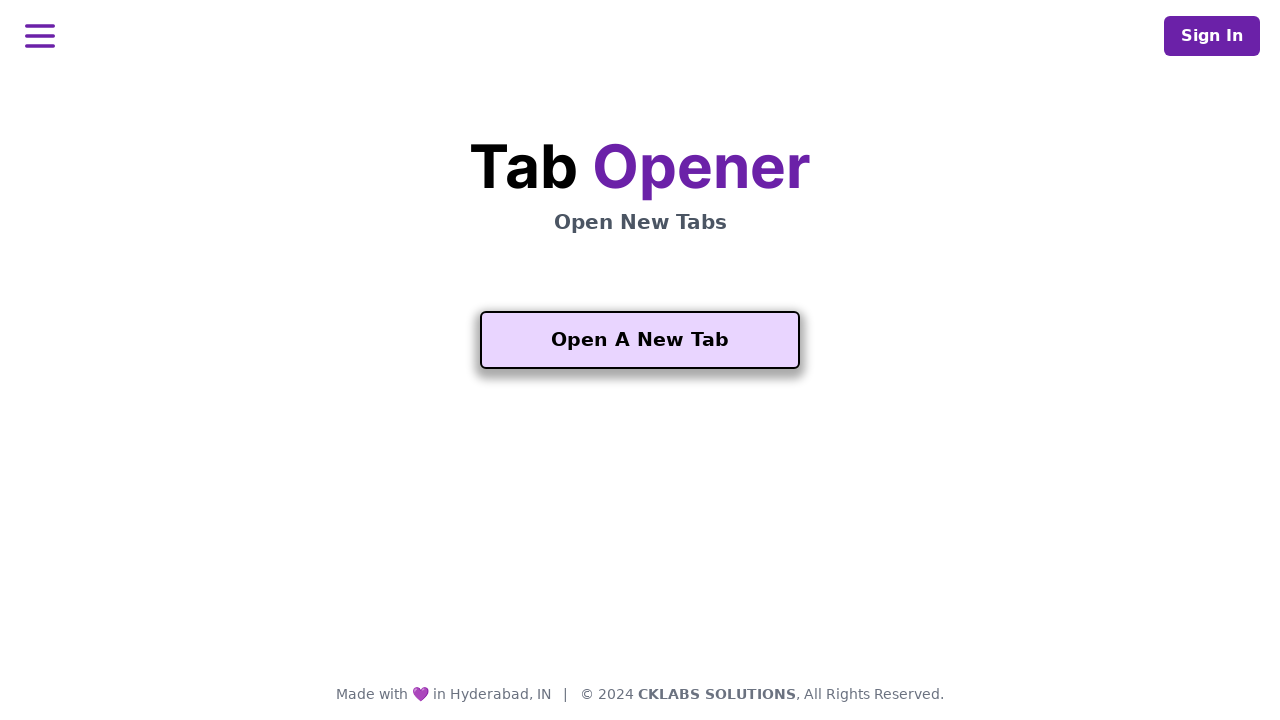

Waited 1 second for second new tab to open
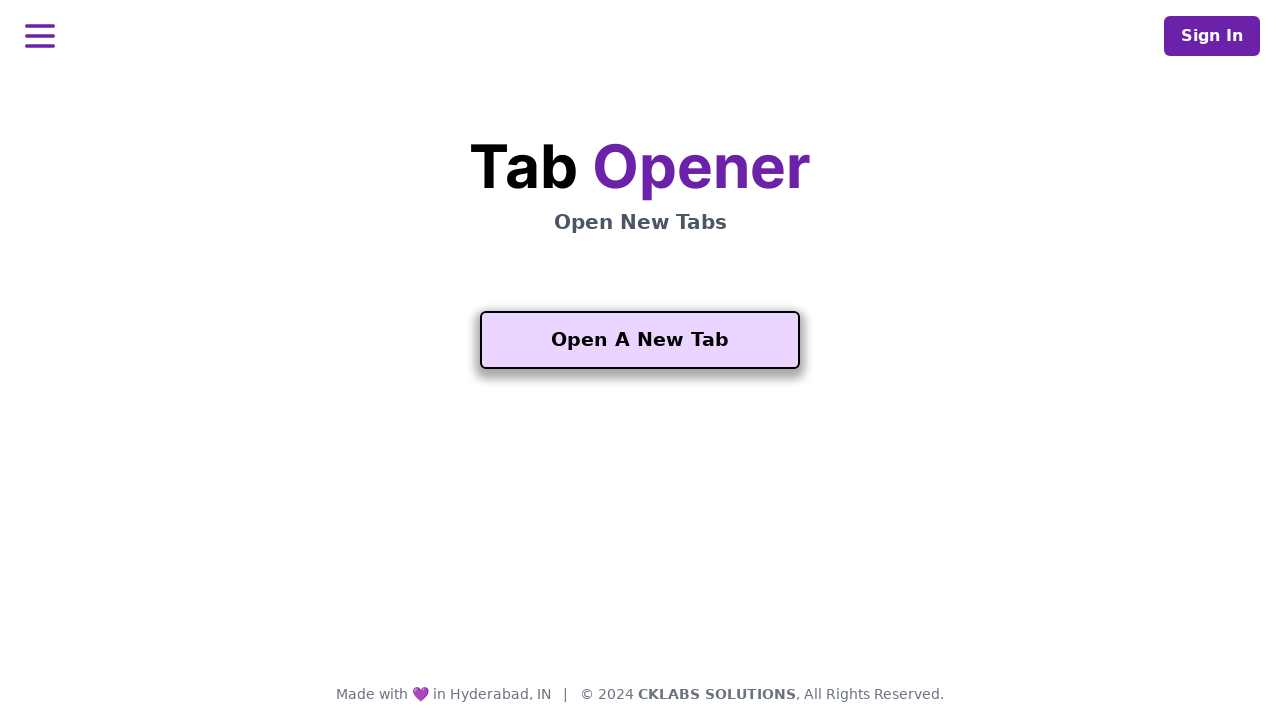

Retrieved updated list of all open pages/tabs
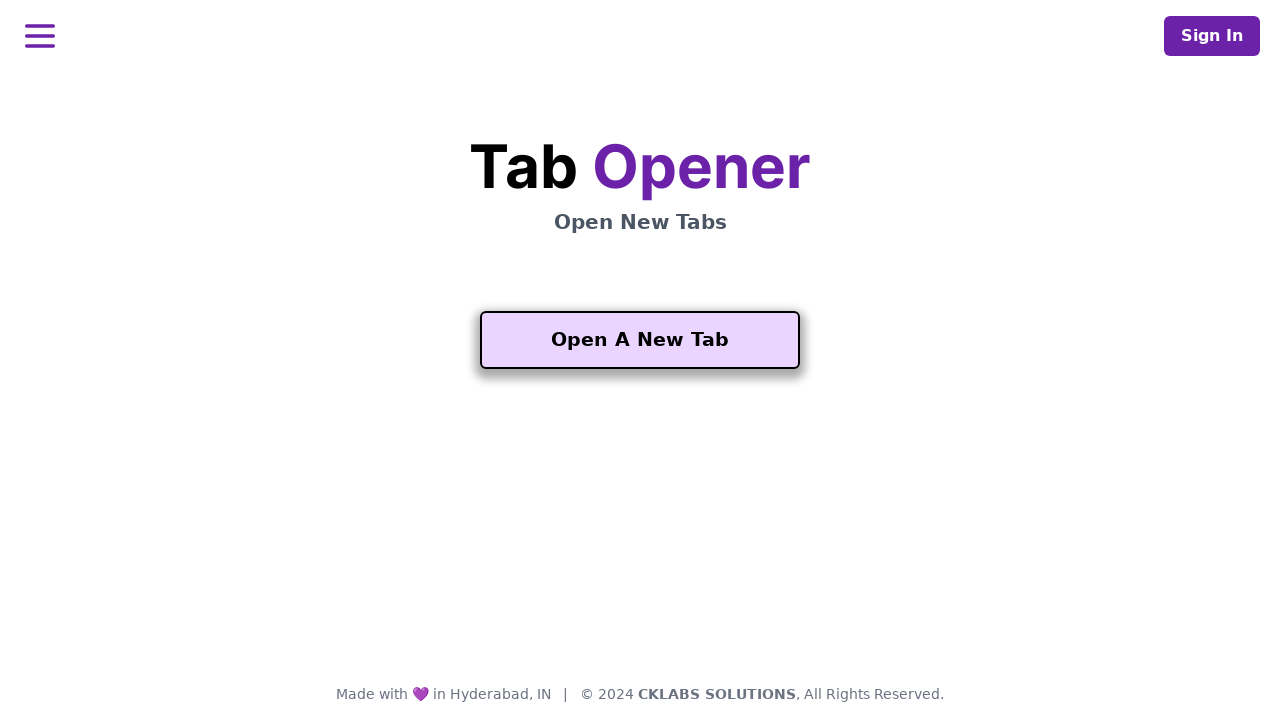

Switched to newest tab (last in list)
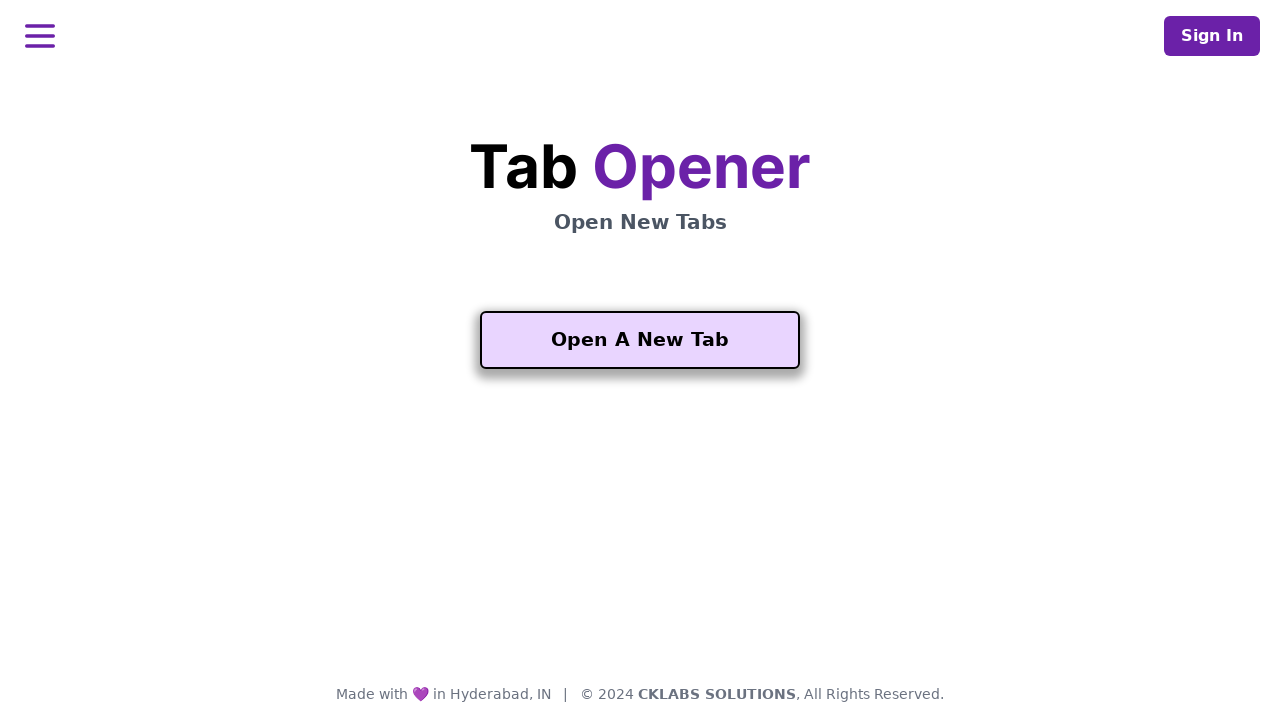

Verified content loaded in newest tab - h2.mt-5 element found
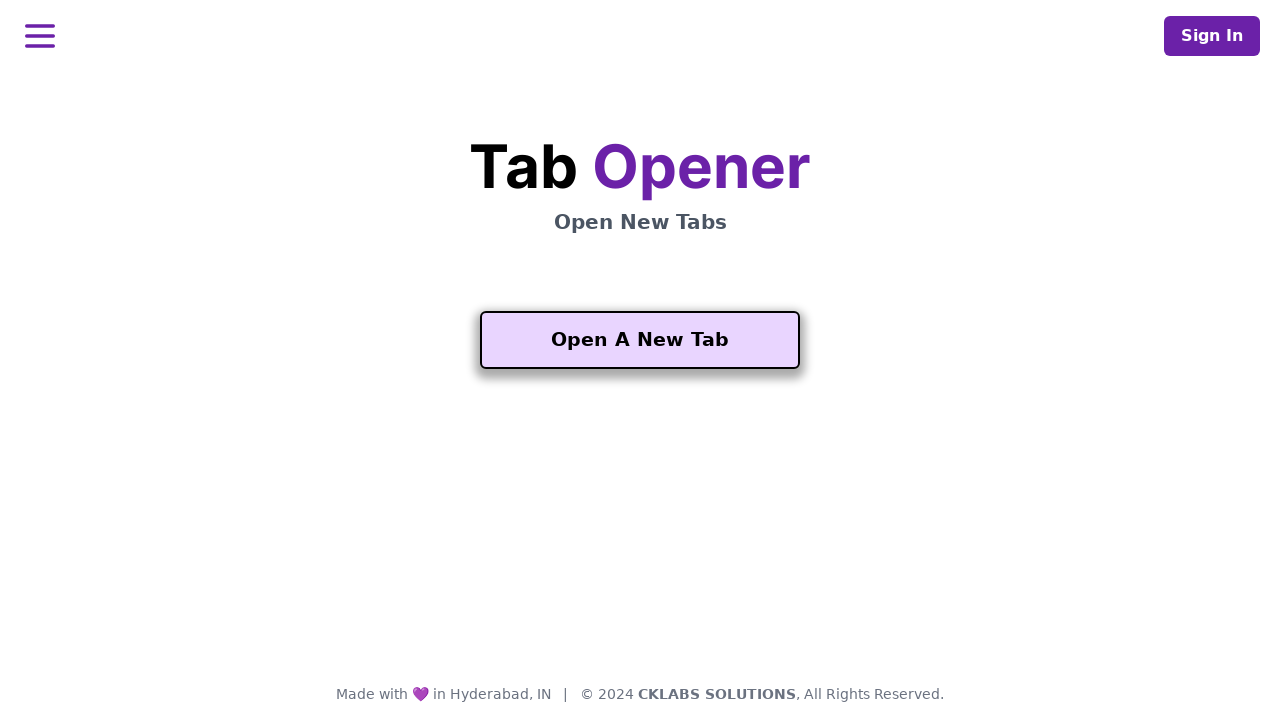

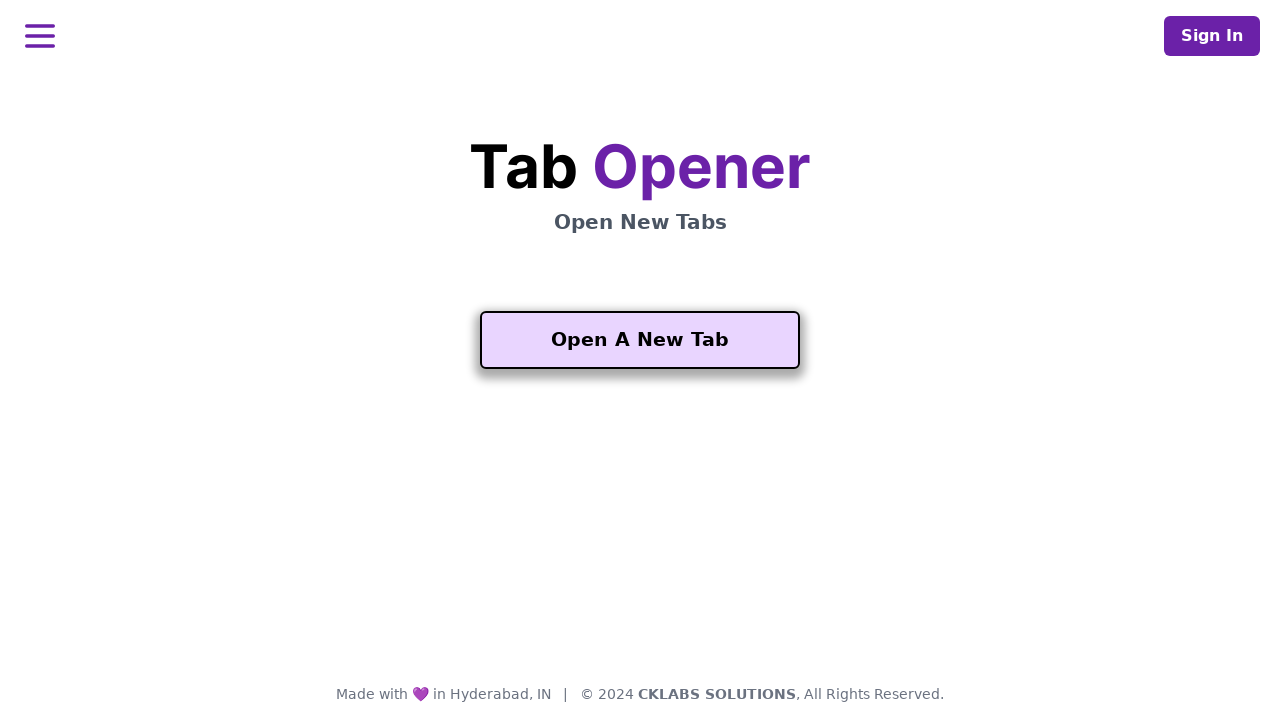